Tests creating a new paste on Pastebin with Bash syntax highlighting, 10-minute expiration, and a custom title, then verifies the paste was created correctly with matching title, syntax, and content.

Starting URL: https://pastebin.com

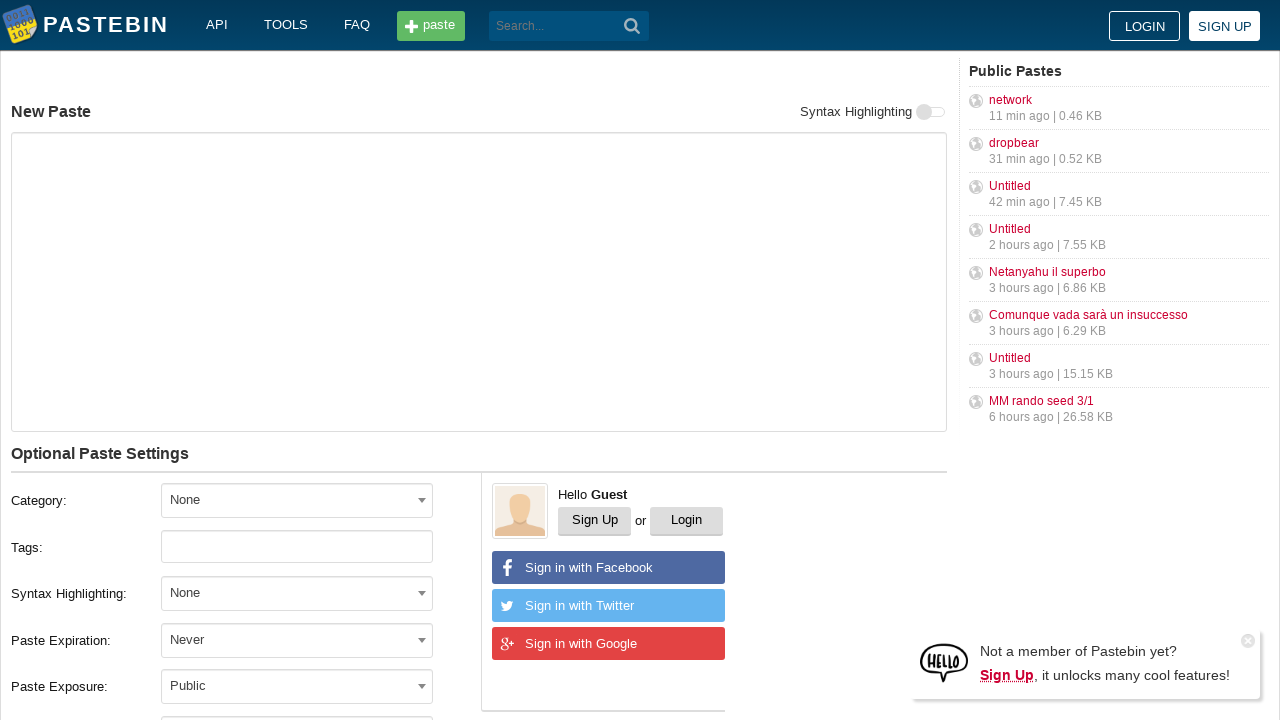

Filled paste content with Bash script on #postform-text
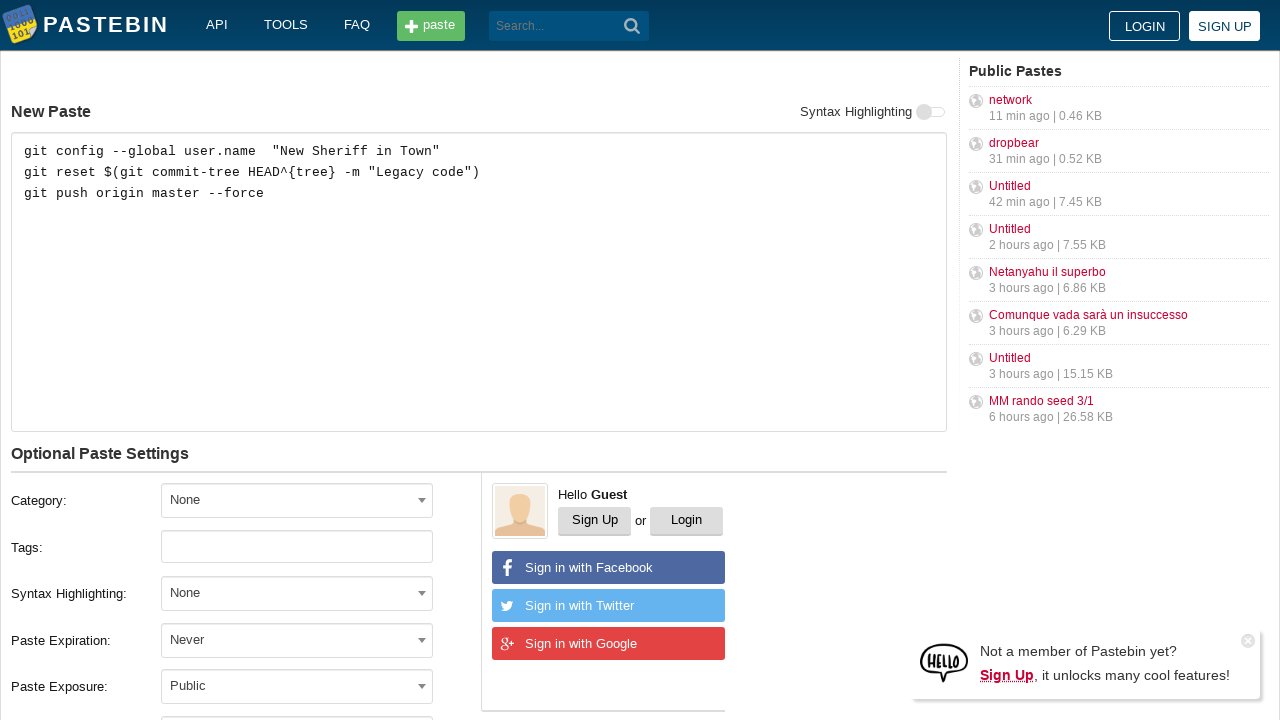

Clicked syntax highlighting dropdown at (297, 594) on xpath=//span[contains(@class, 'select2') and @id='select2-postform-format-contai
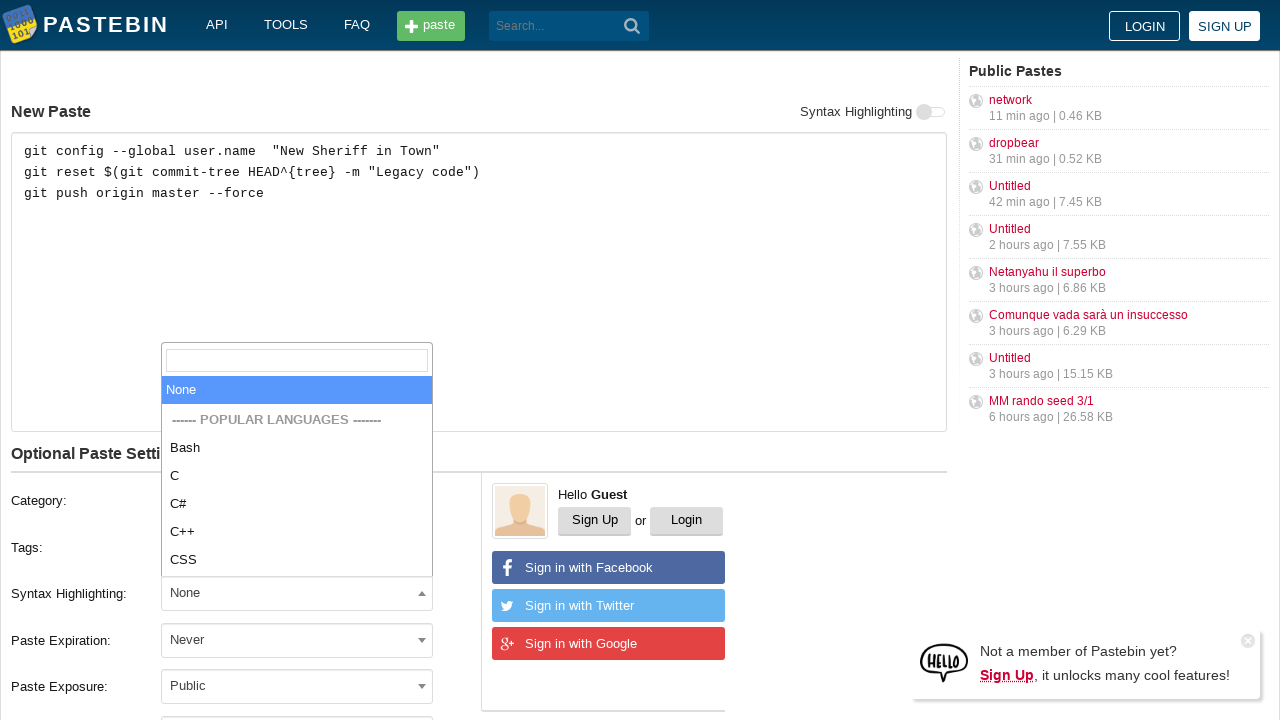

Typed 'Bash' in syntax search field on input.select2-search__field
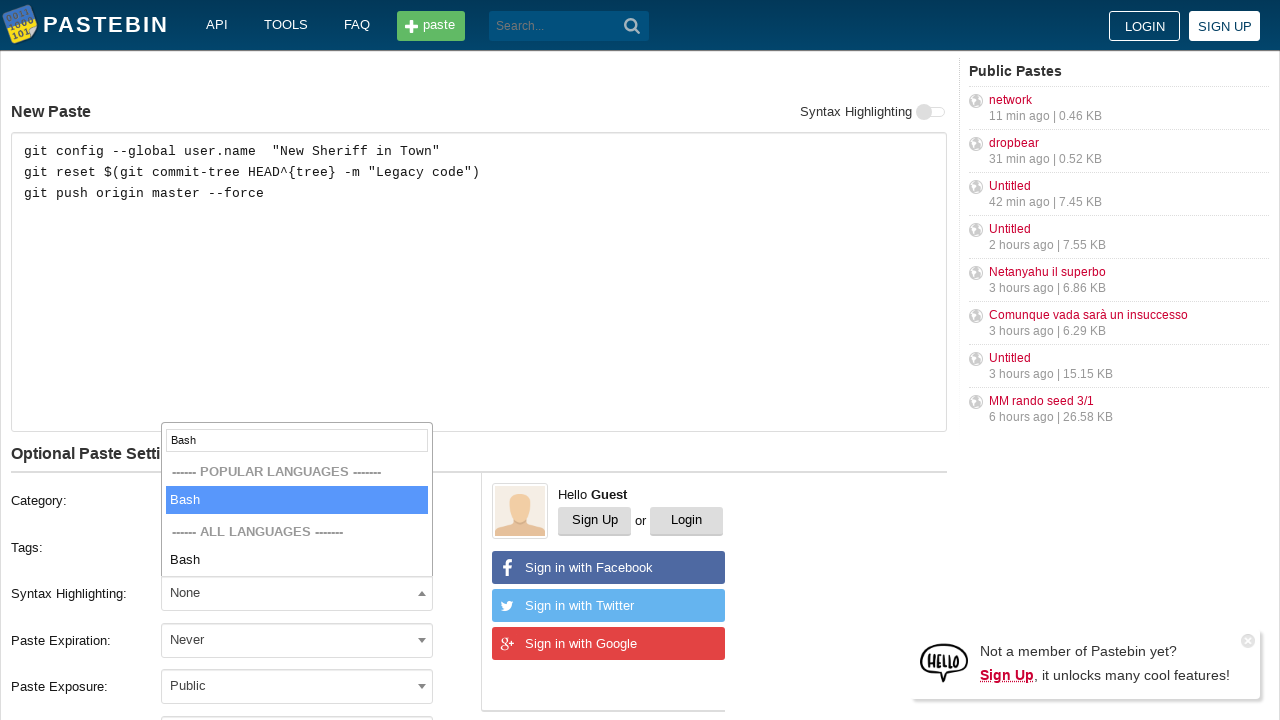

Selected Bash syntax highlighting at (297, 500) on xpath=//li[contains(@class, 'select2-results__option') and contains(text(), 'Bas
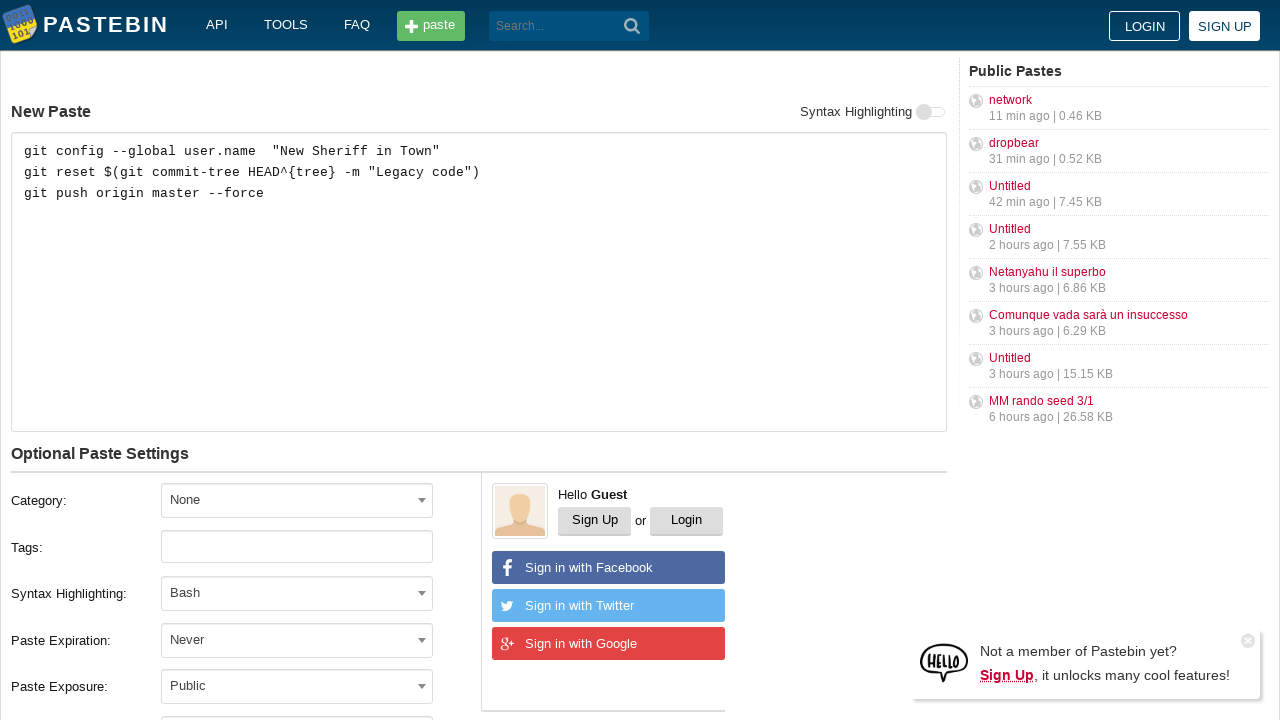

Clicked expiration dropdown at (297, 640) on xpath=//span[@id='select2-postform-expiration-container']/ancestor::span[contain
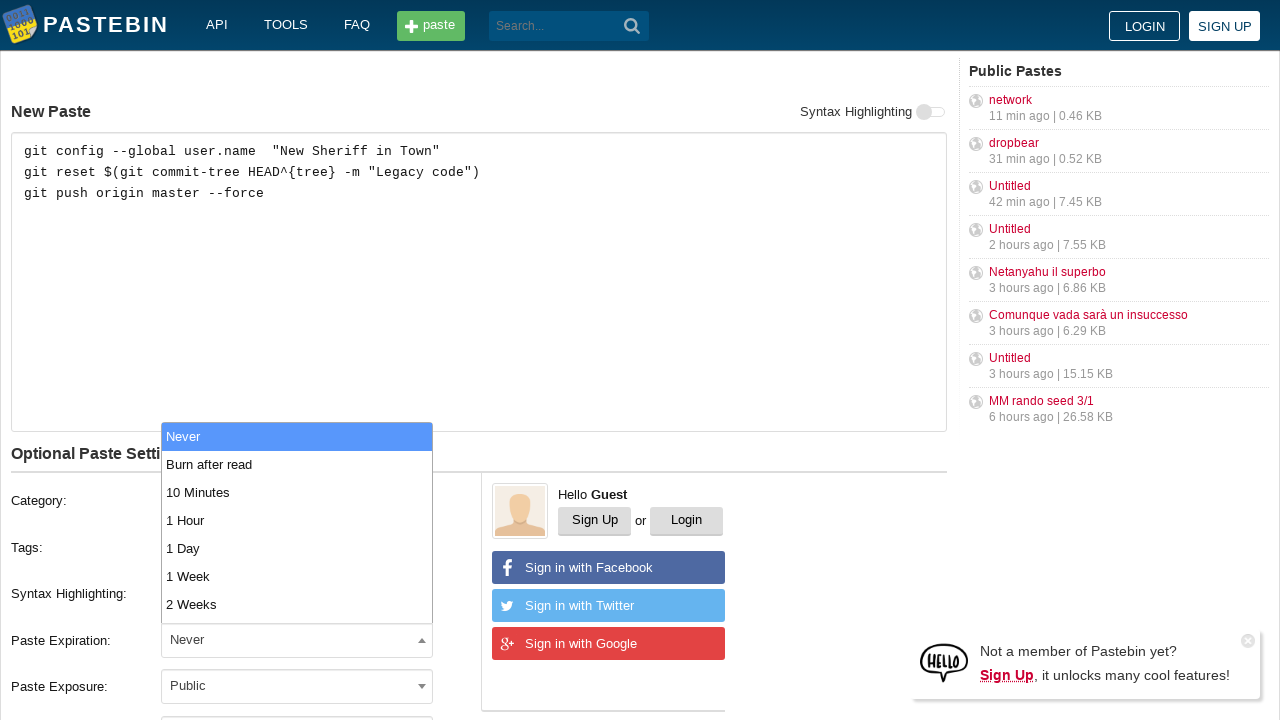

Selected 10 Minutes expiration at (297, 492) on xpath=//li[contains(@class, 'select2-results__option') and contains(text(), '10 
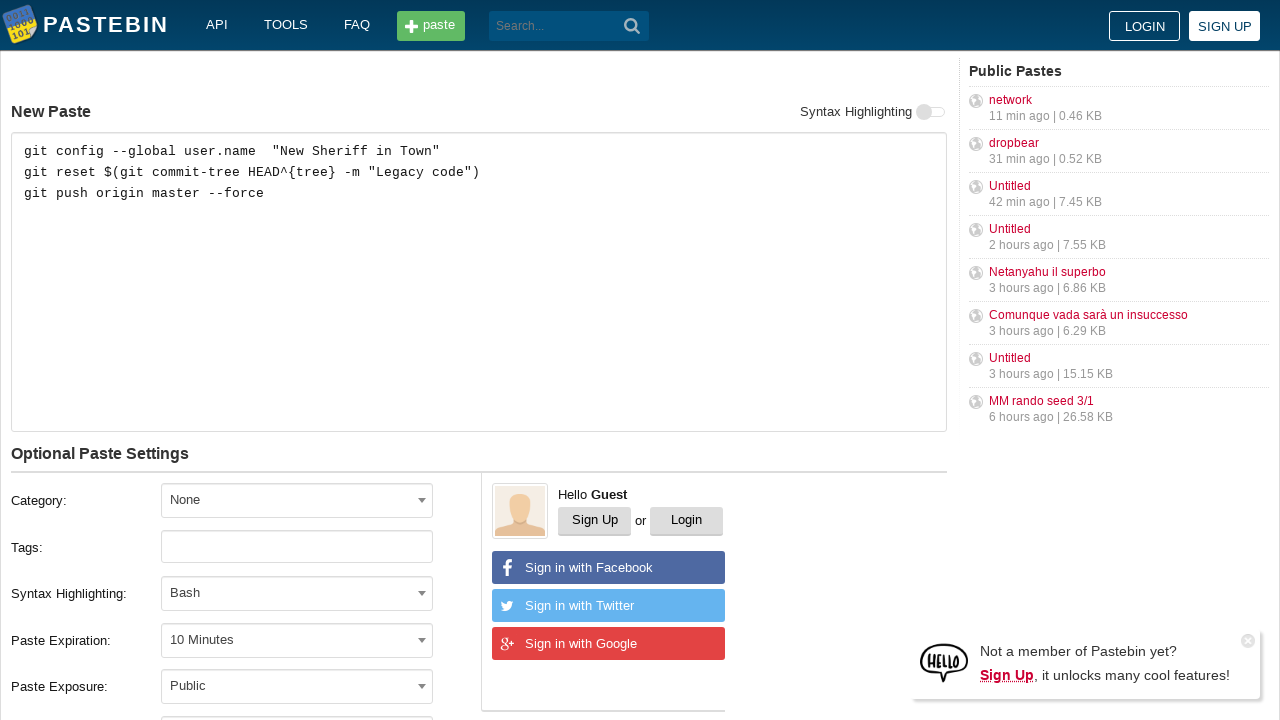

Filled paste title with 'how to gain dominance among developers' on #postform-name
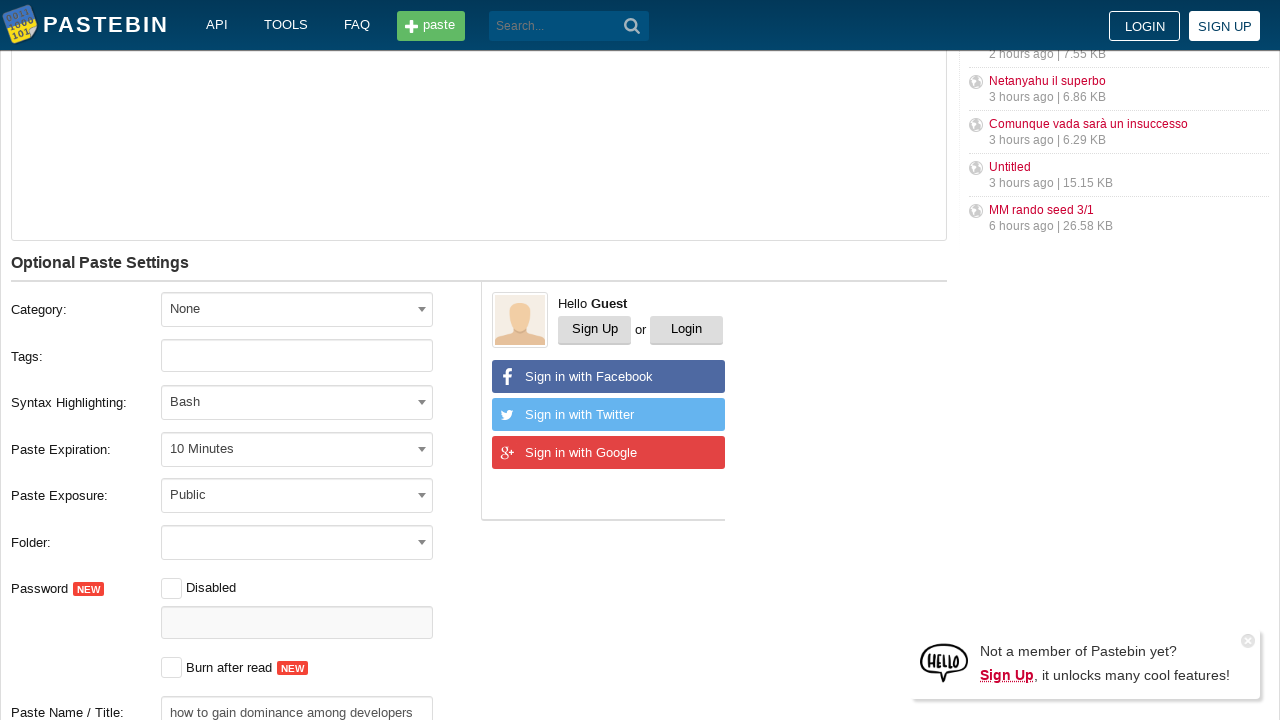

Clicked create paste button at (632, 26) on button[type='submit']
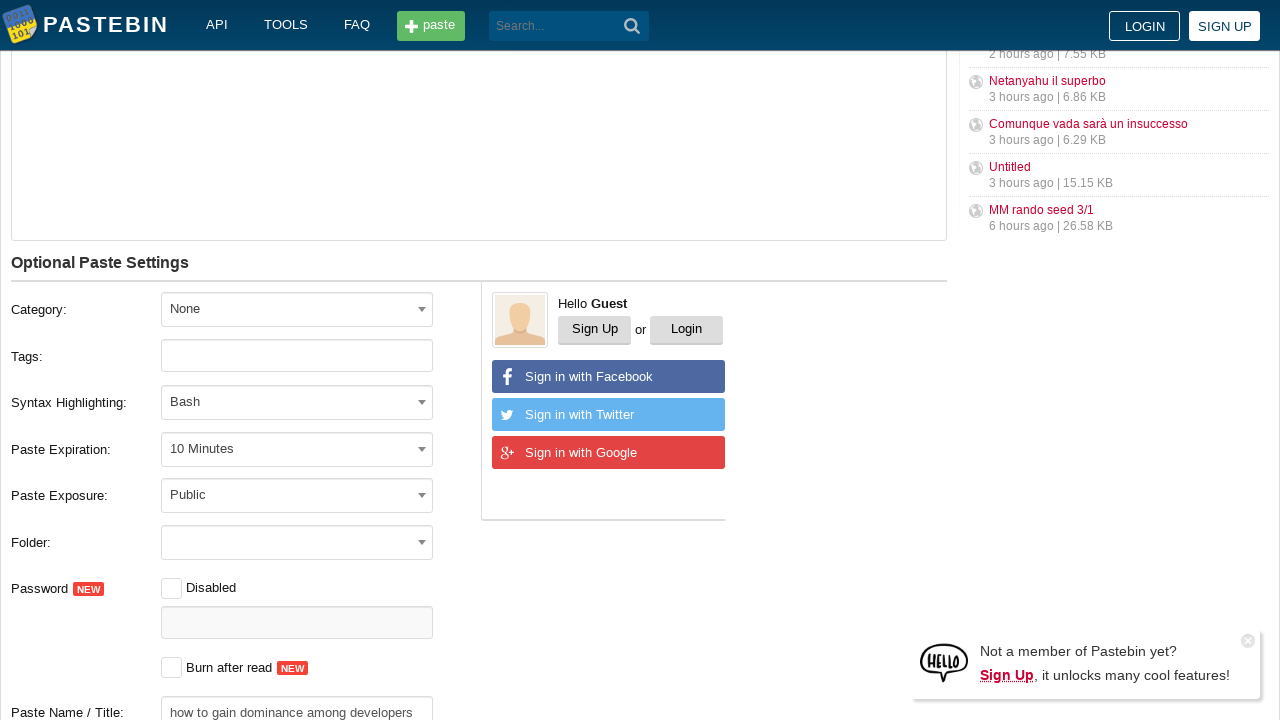

Paste page loaded and title element found
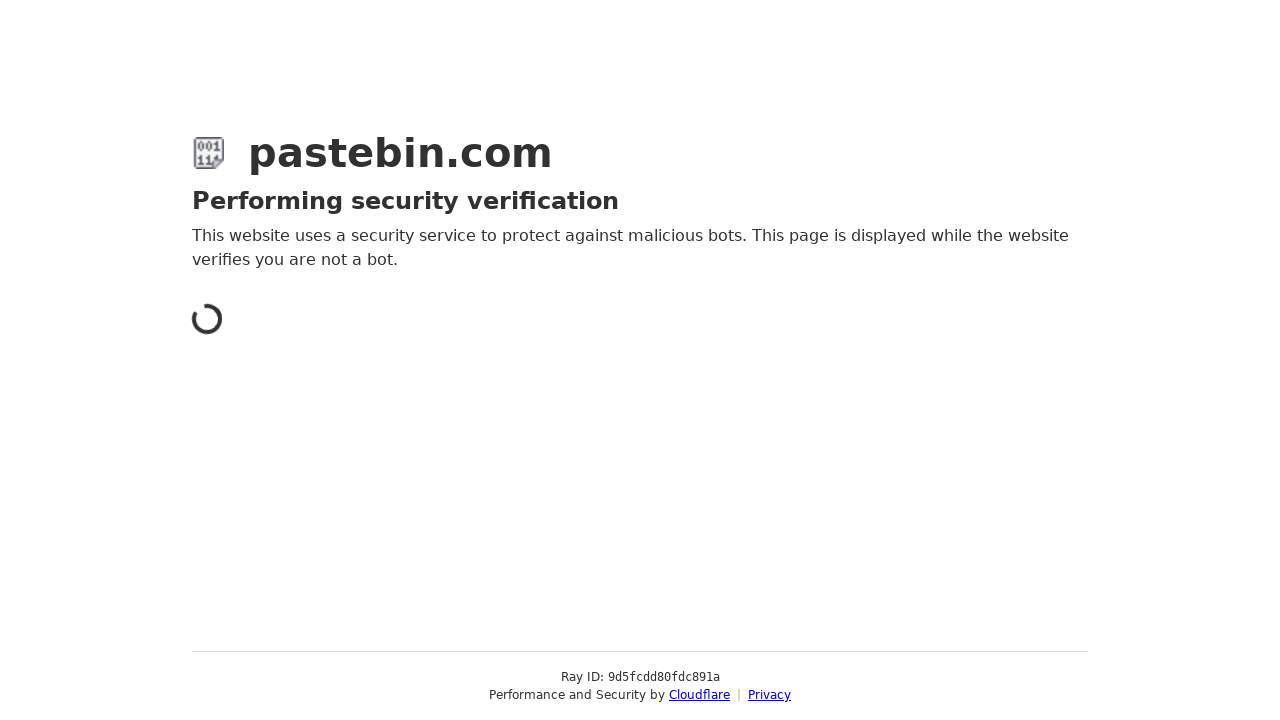

Title element is ready for verification
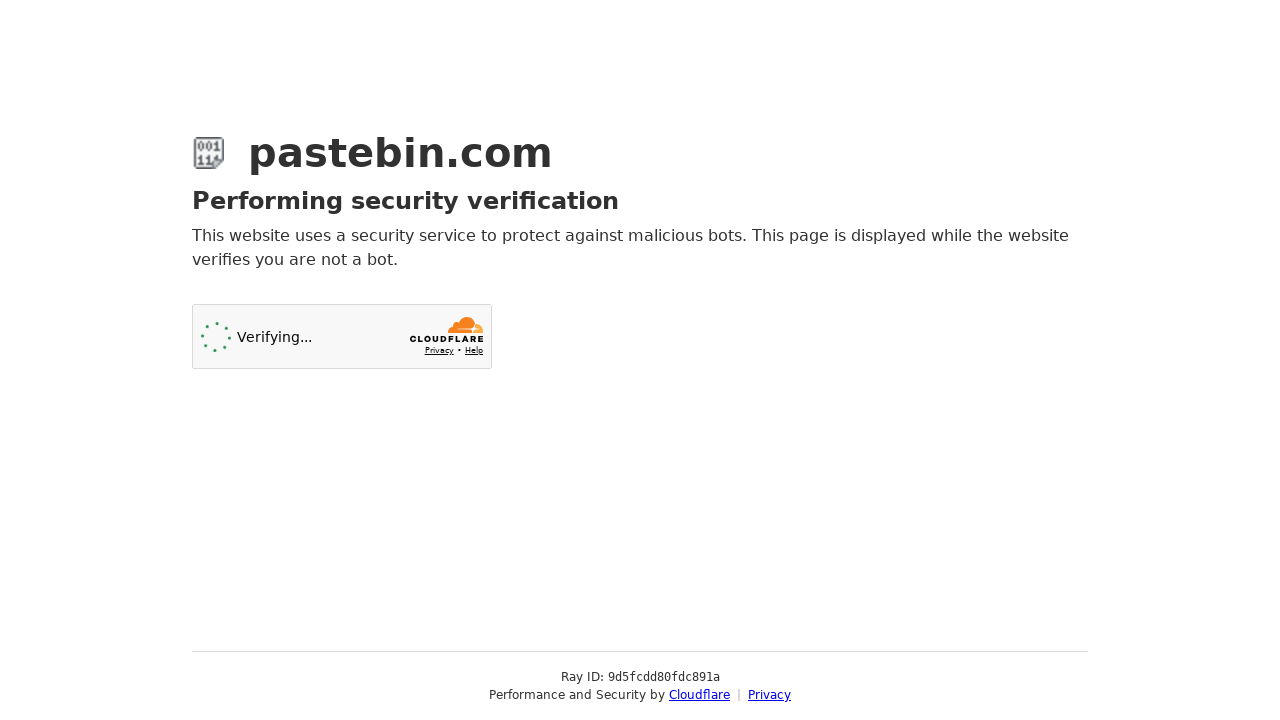

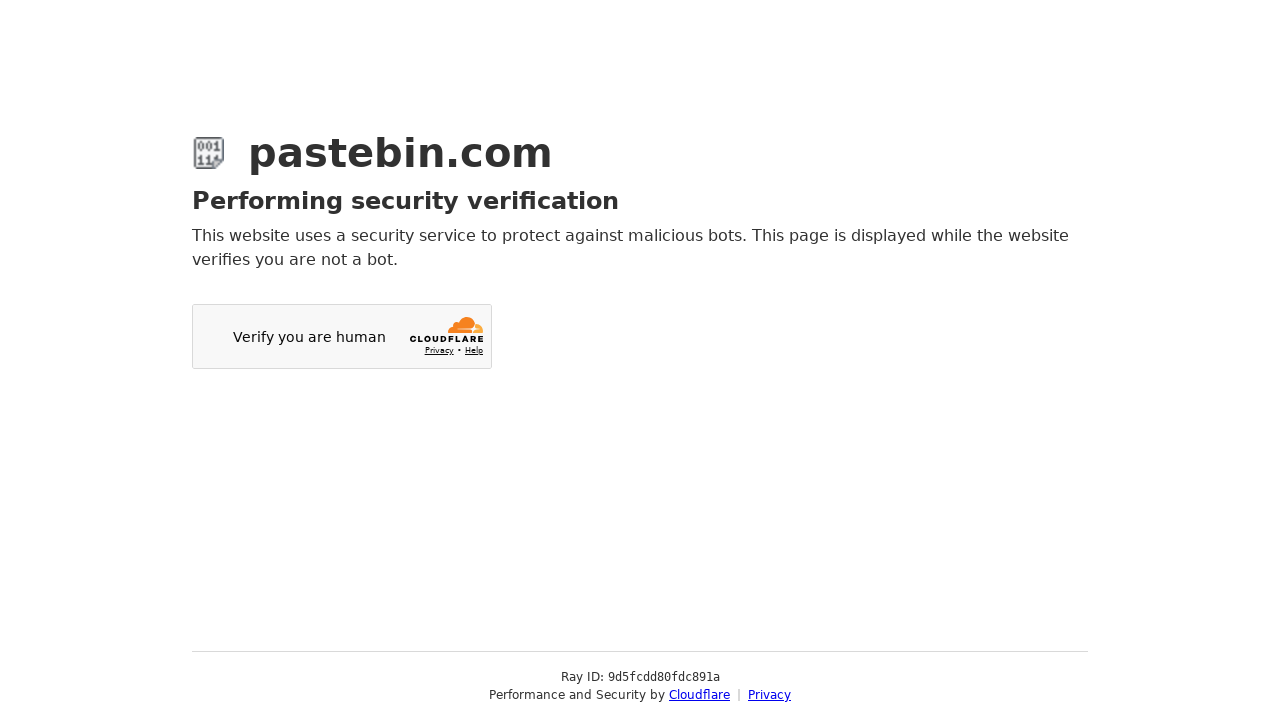